Tests the SpiceJet flight booking form by entering an origin city code in the departure field

Starting URL: https://www.spicejet.com/

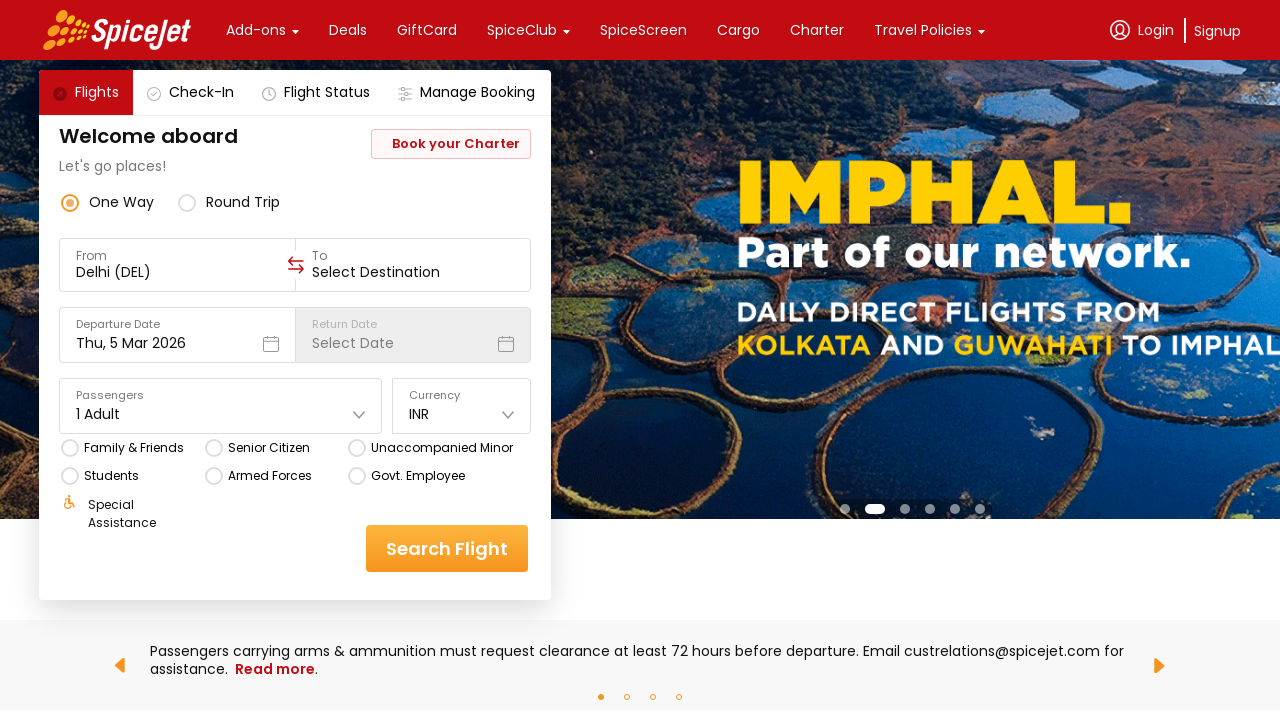

Clicked on the origin/departure field at (178, 272) on div[data-testid='to-testID-origin'] input
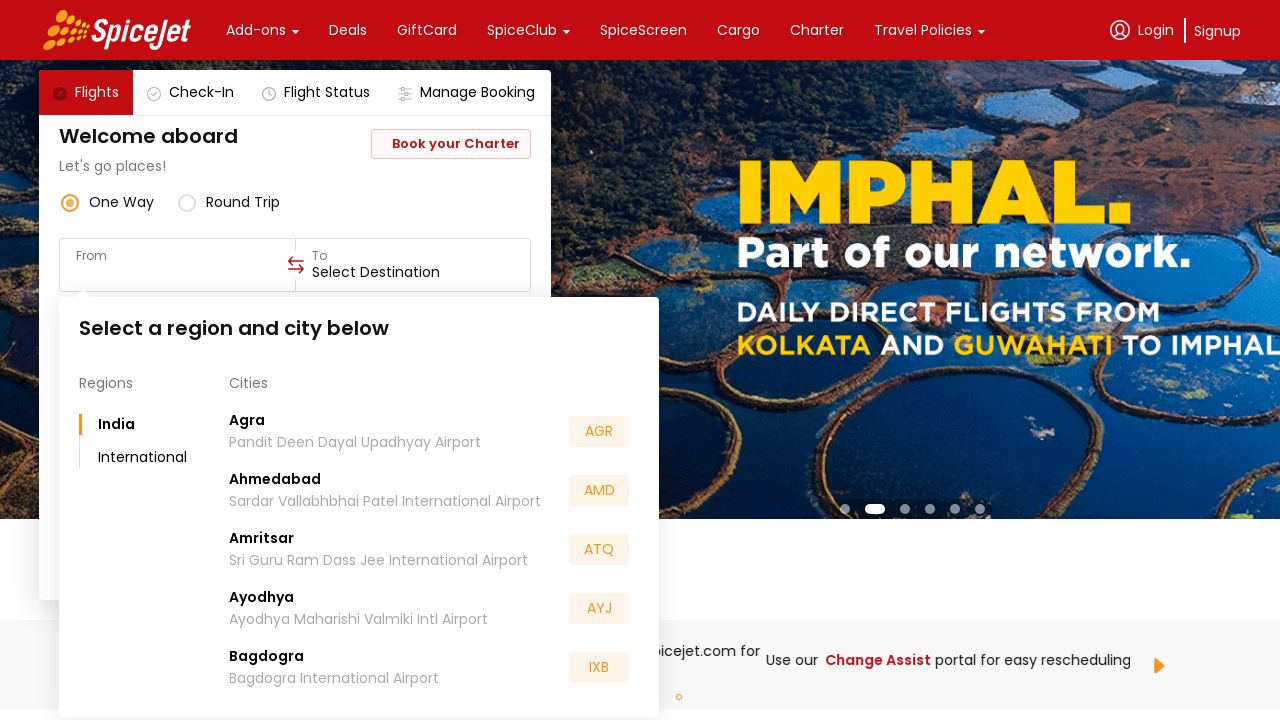

Entered city code 'BLR' in the departure field on div[data-testid='to-testID-origin'] input
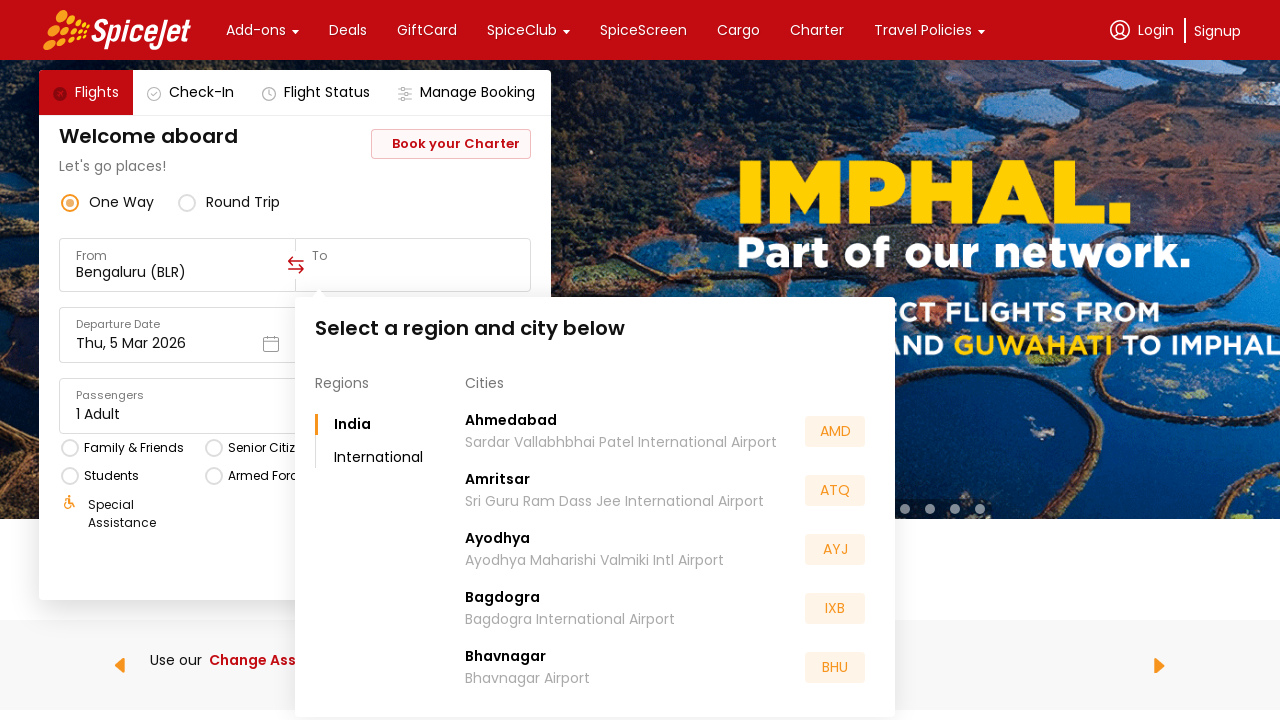

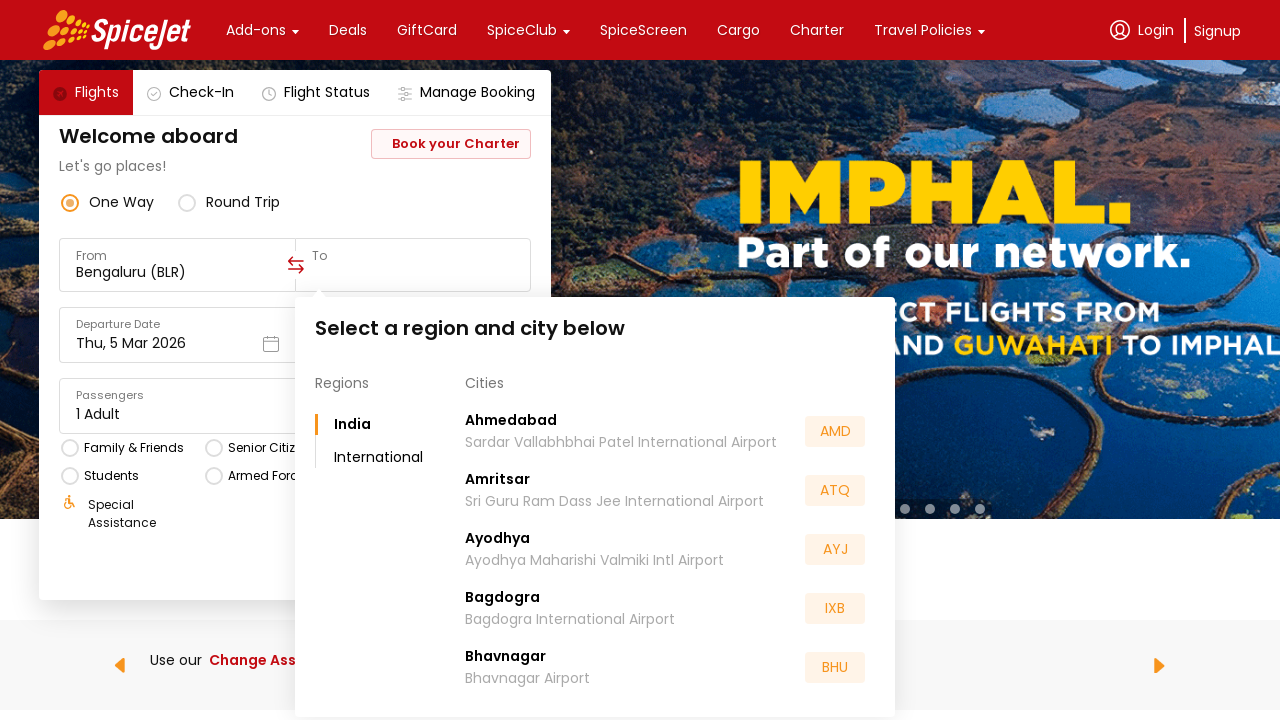